Tests element handling by navigating to a Selenium practice blog page and clicking on a link to Google.

Starting URL: http://seleniumpractise.blogspot.com/2017/

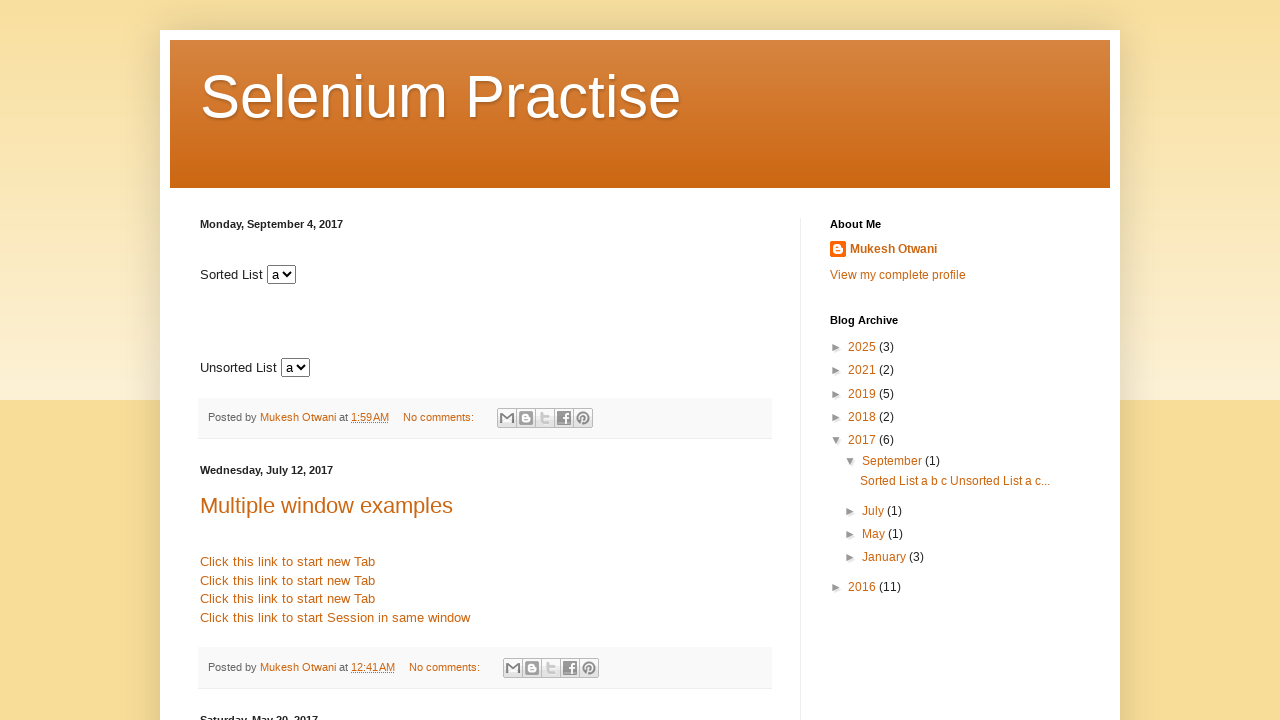

Clicked on Google link at (288, 562) on a[href='http://www.google.com']
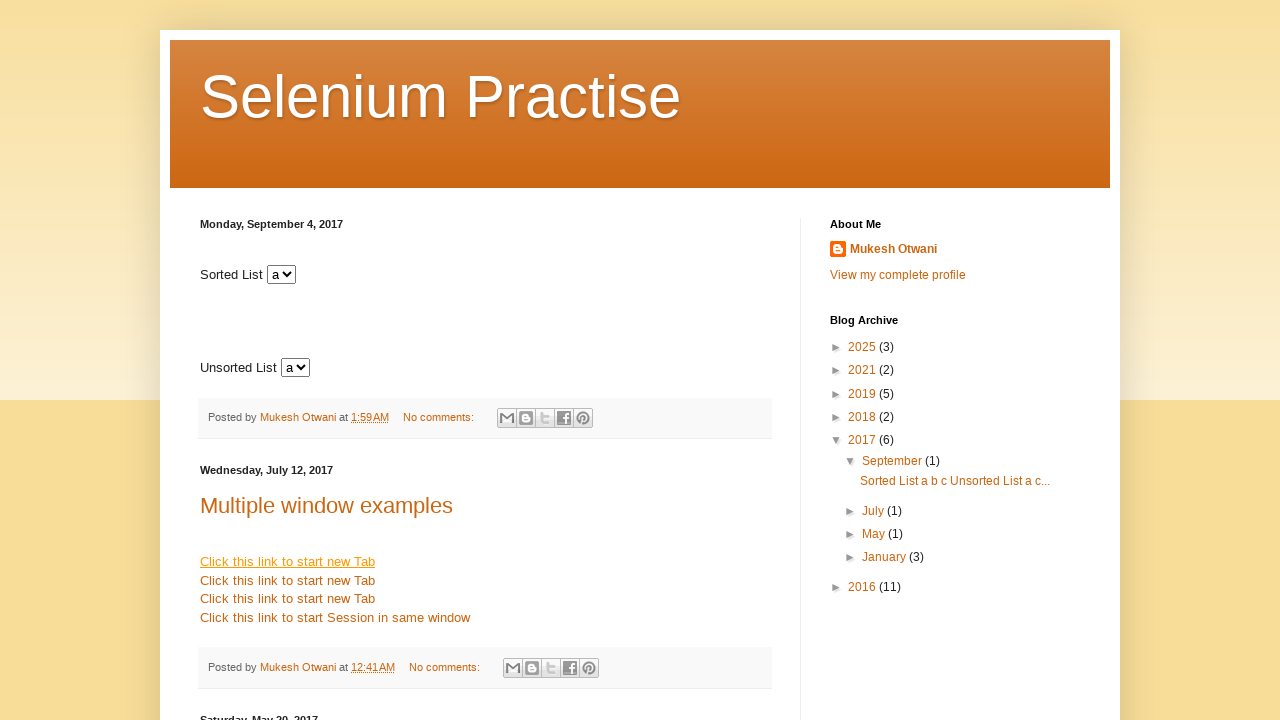

Page loaded after navigation to Google
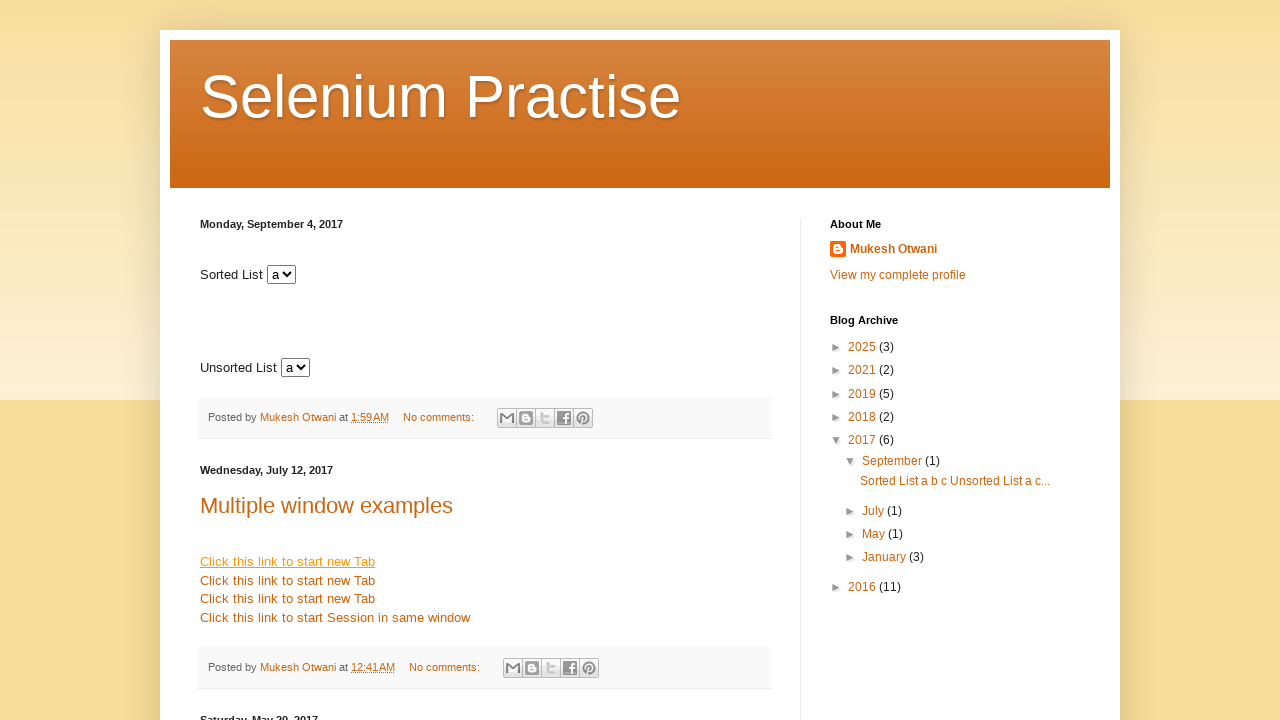

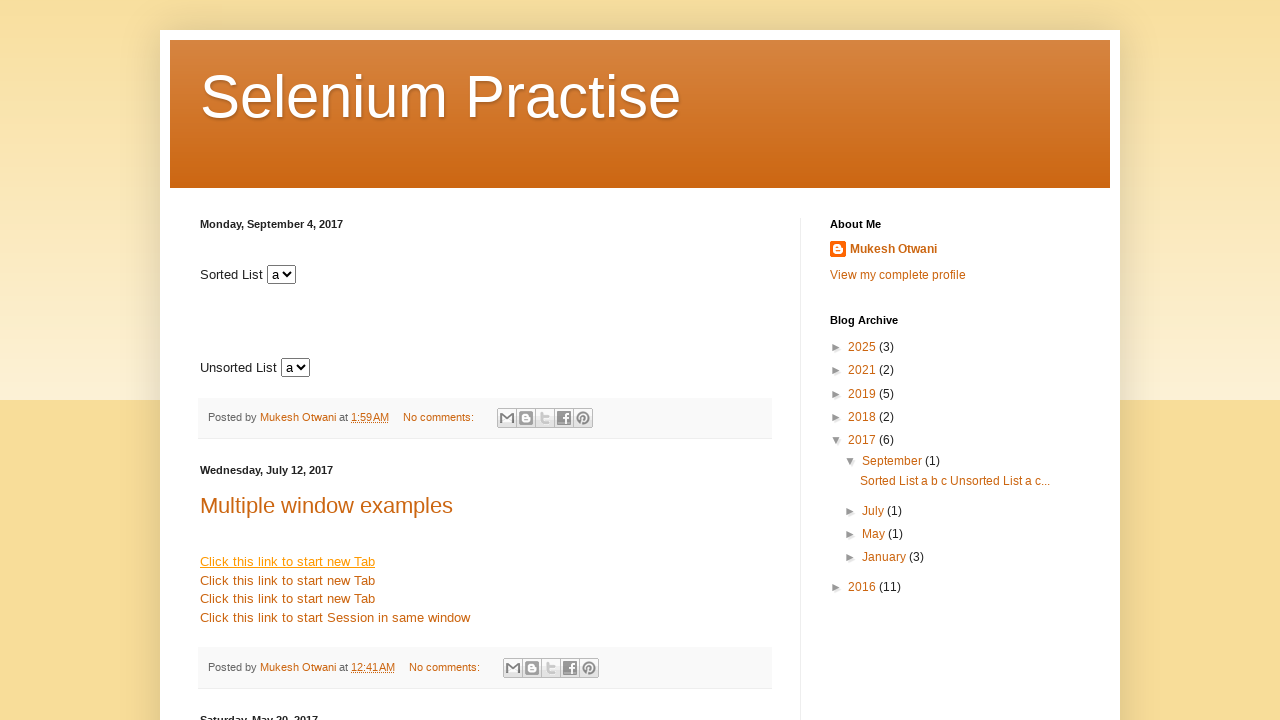